Navigates to Finviz quote page for IVV and waits for the chart to load.

Starting URL: https://finviz.com/quote.ashx?t=IVV&p=w

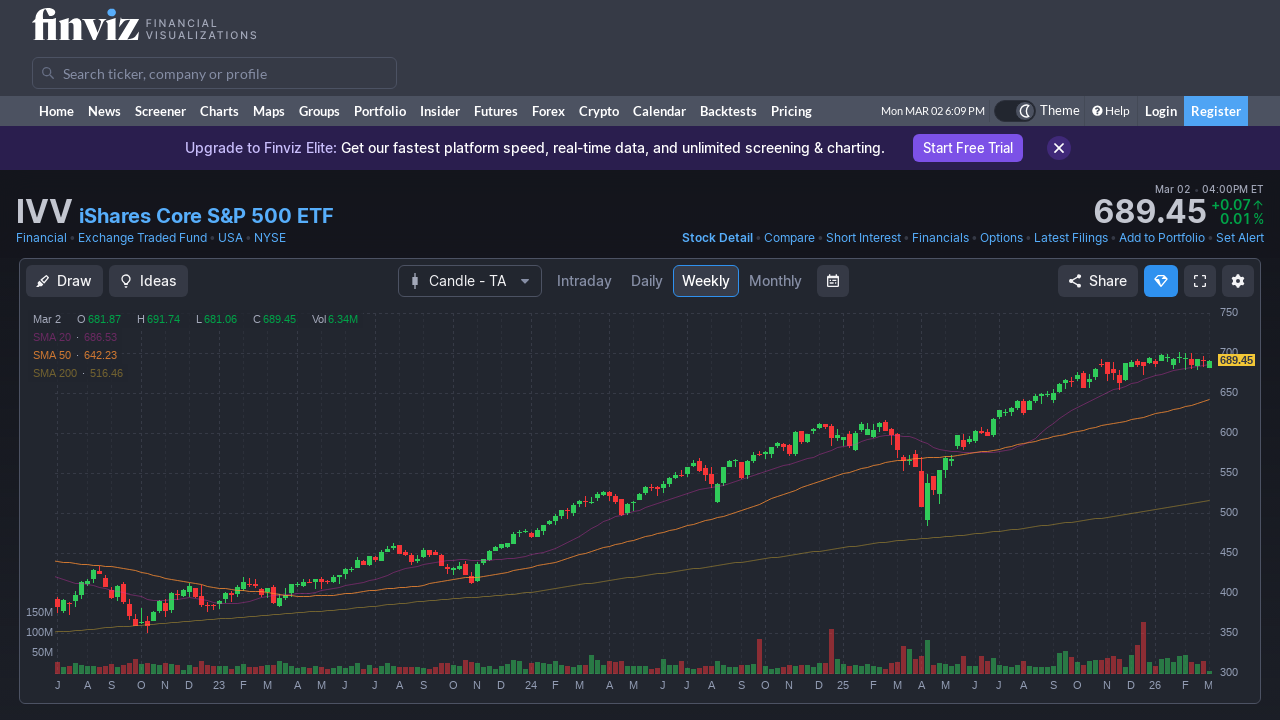

Set viewport size to 1920x1920
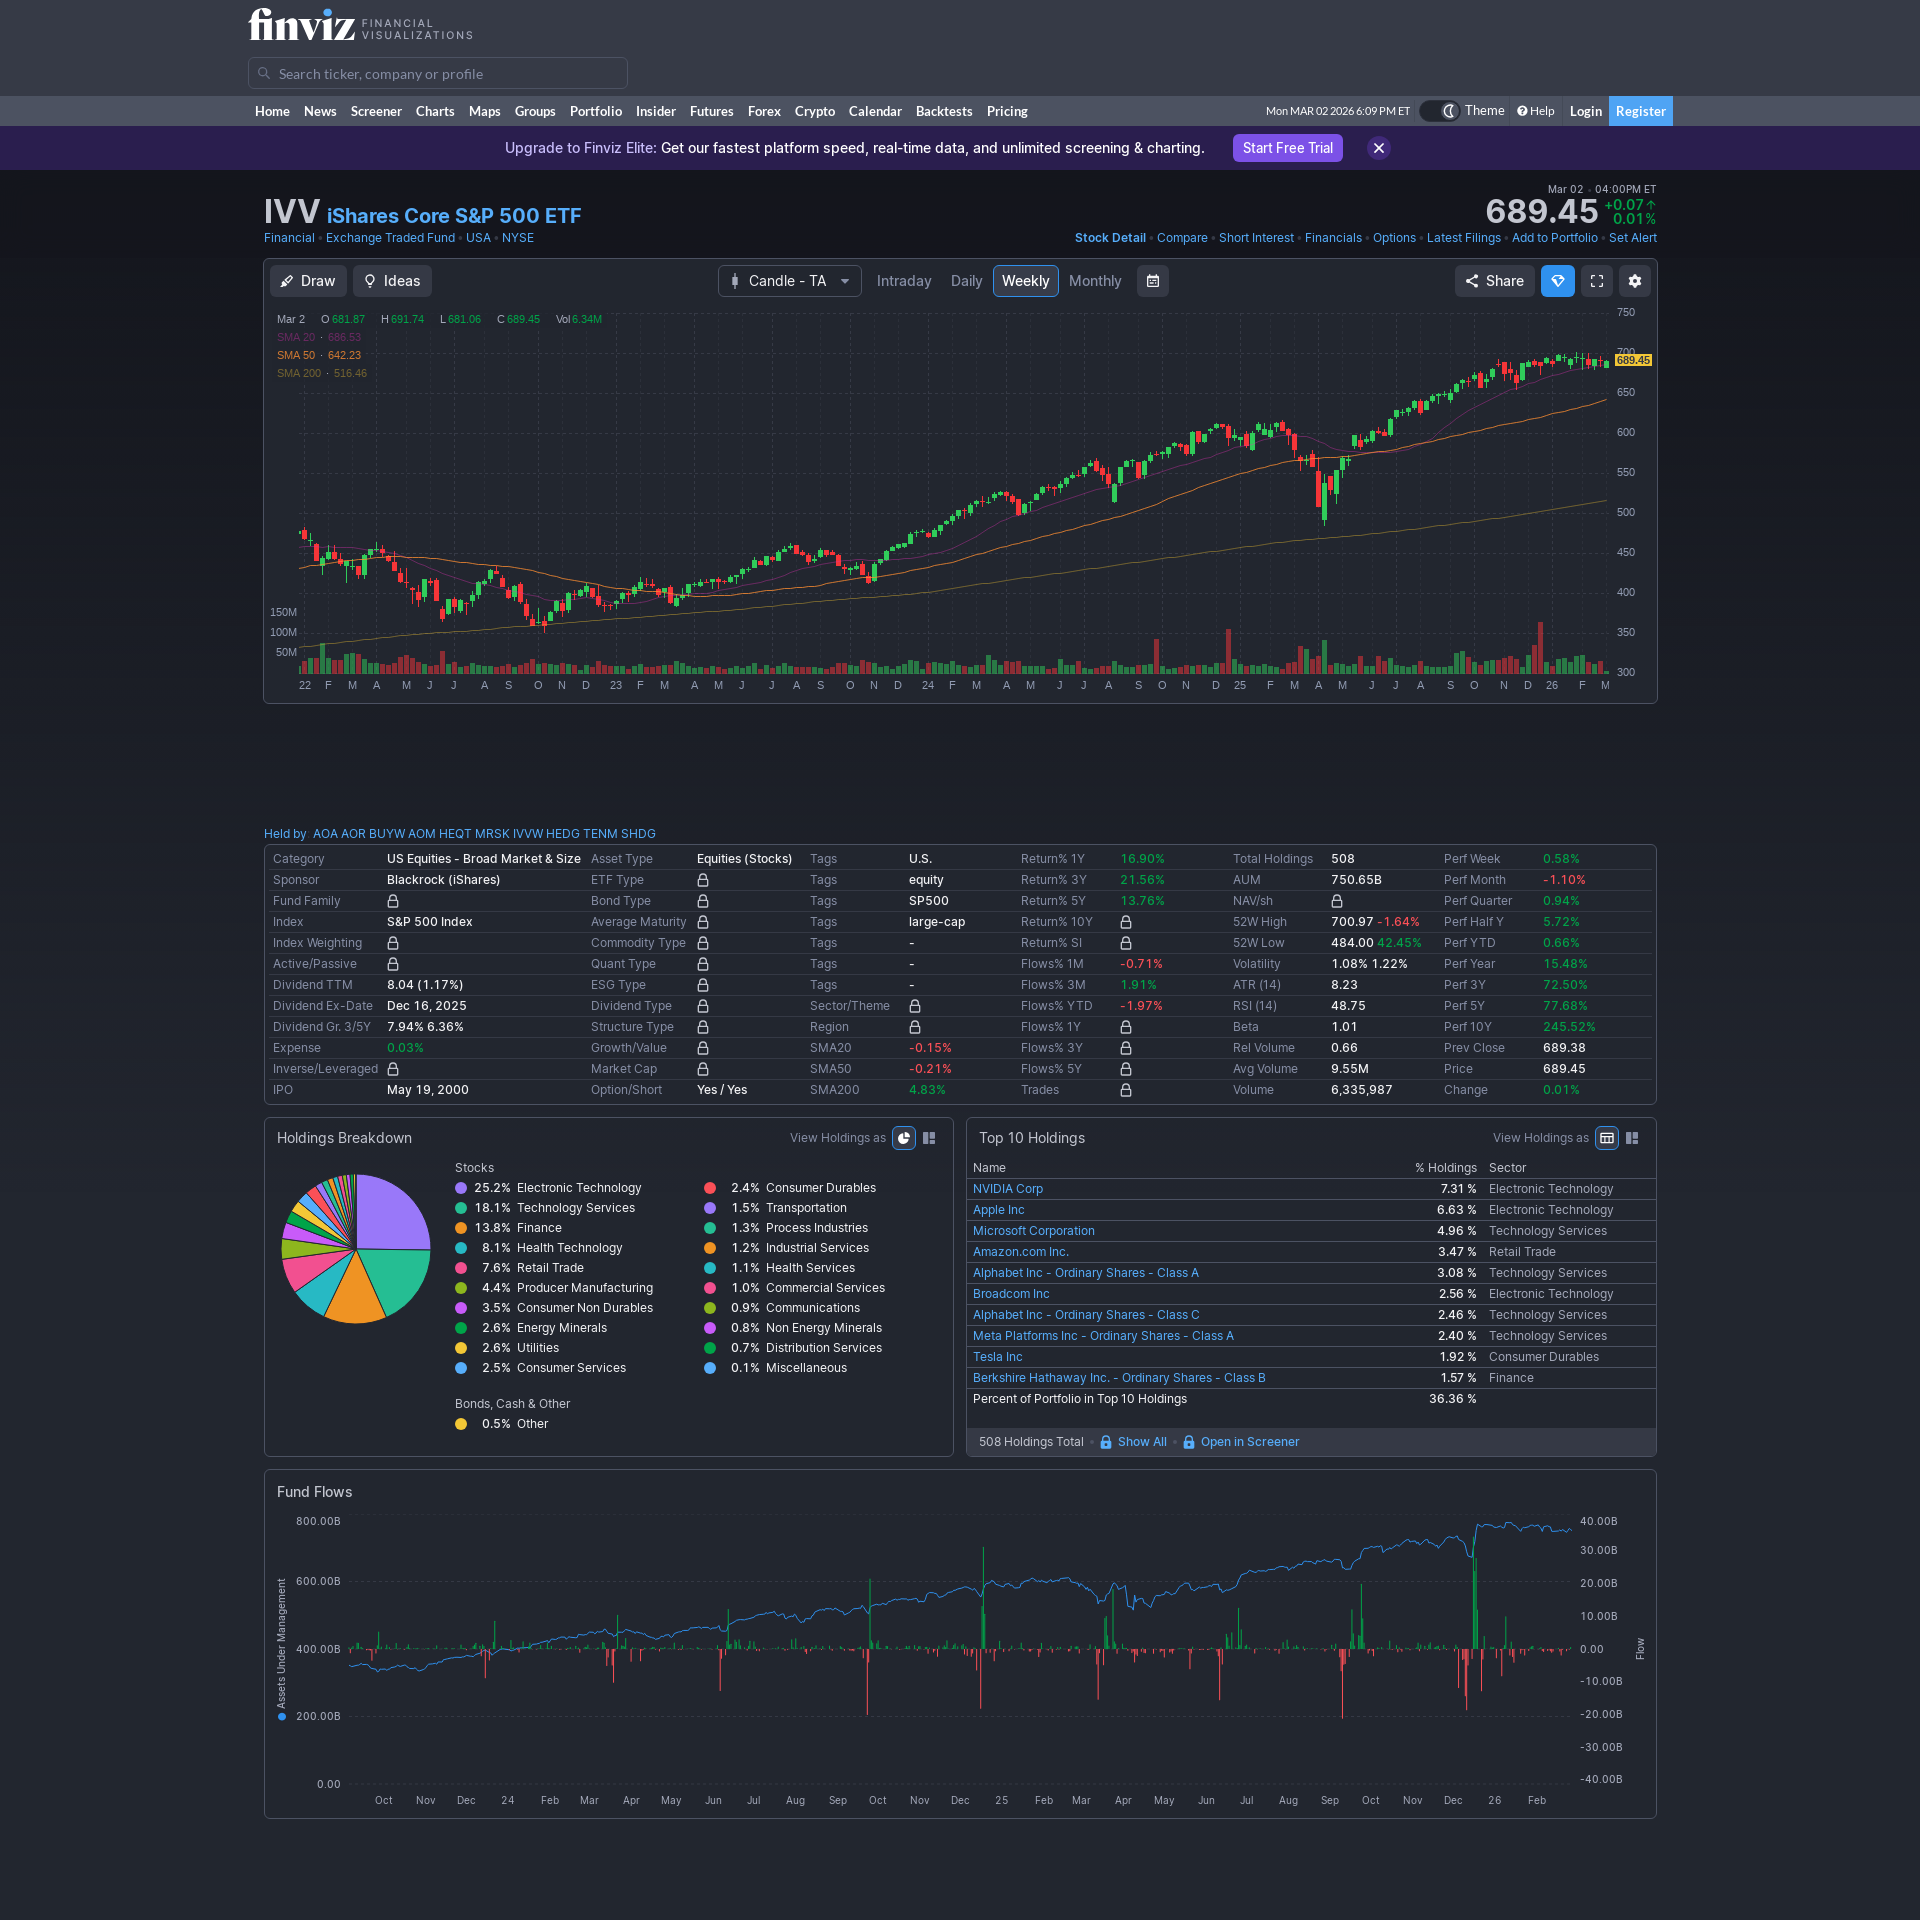

Chart element loaded on Finviz IVV quote page
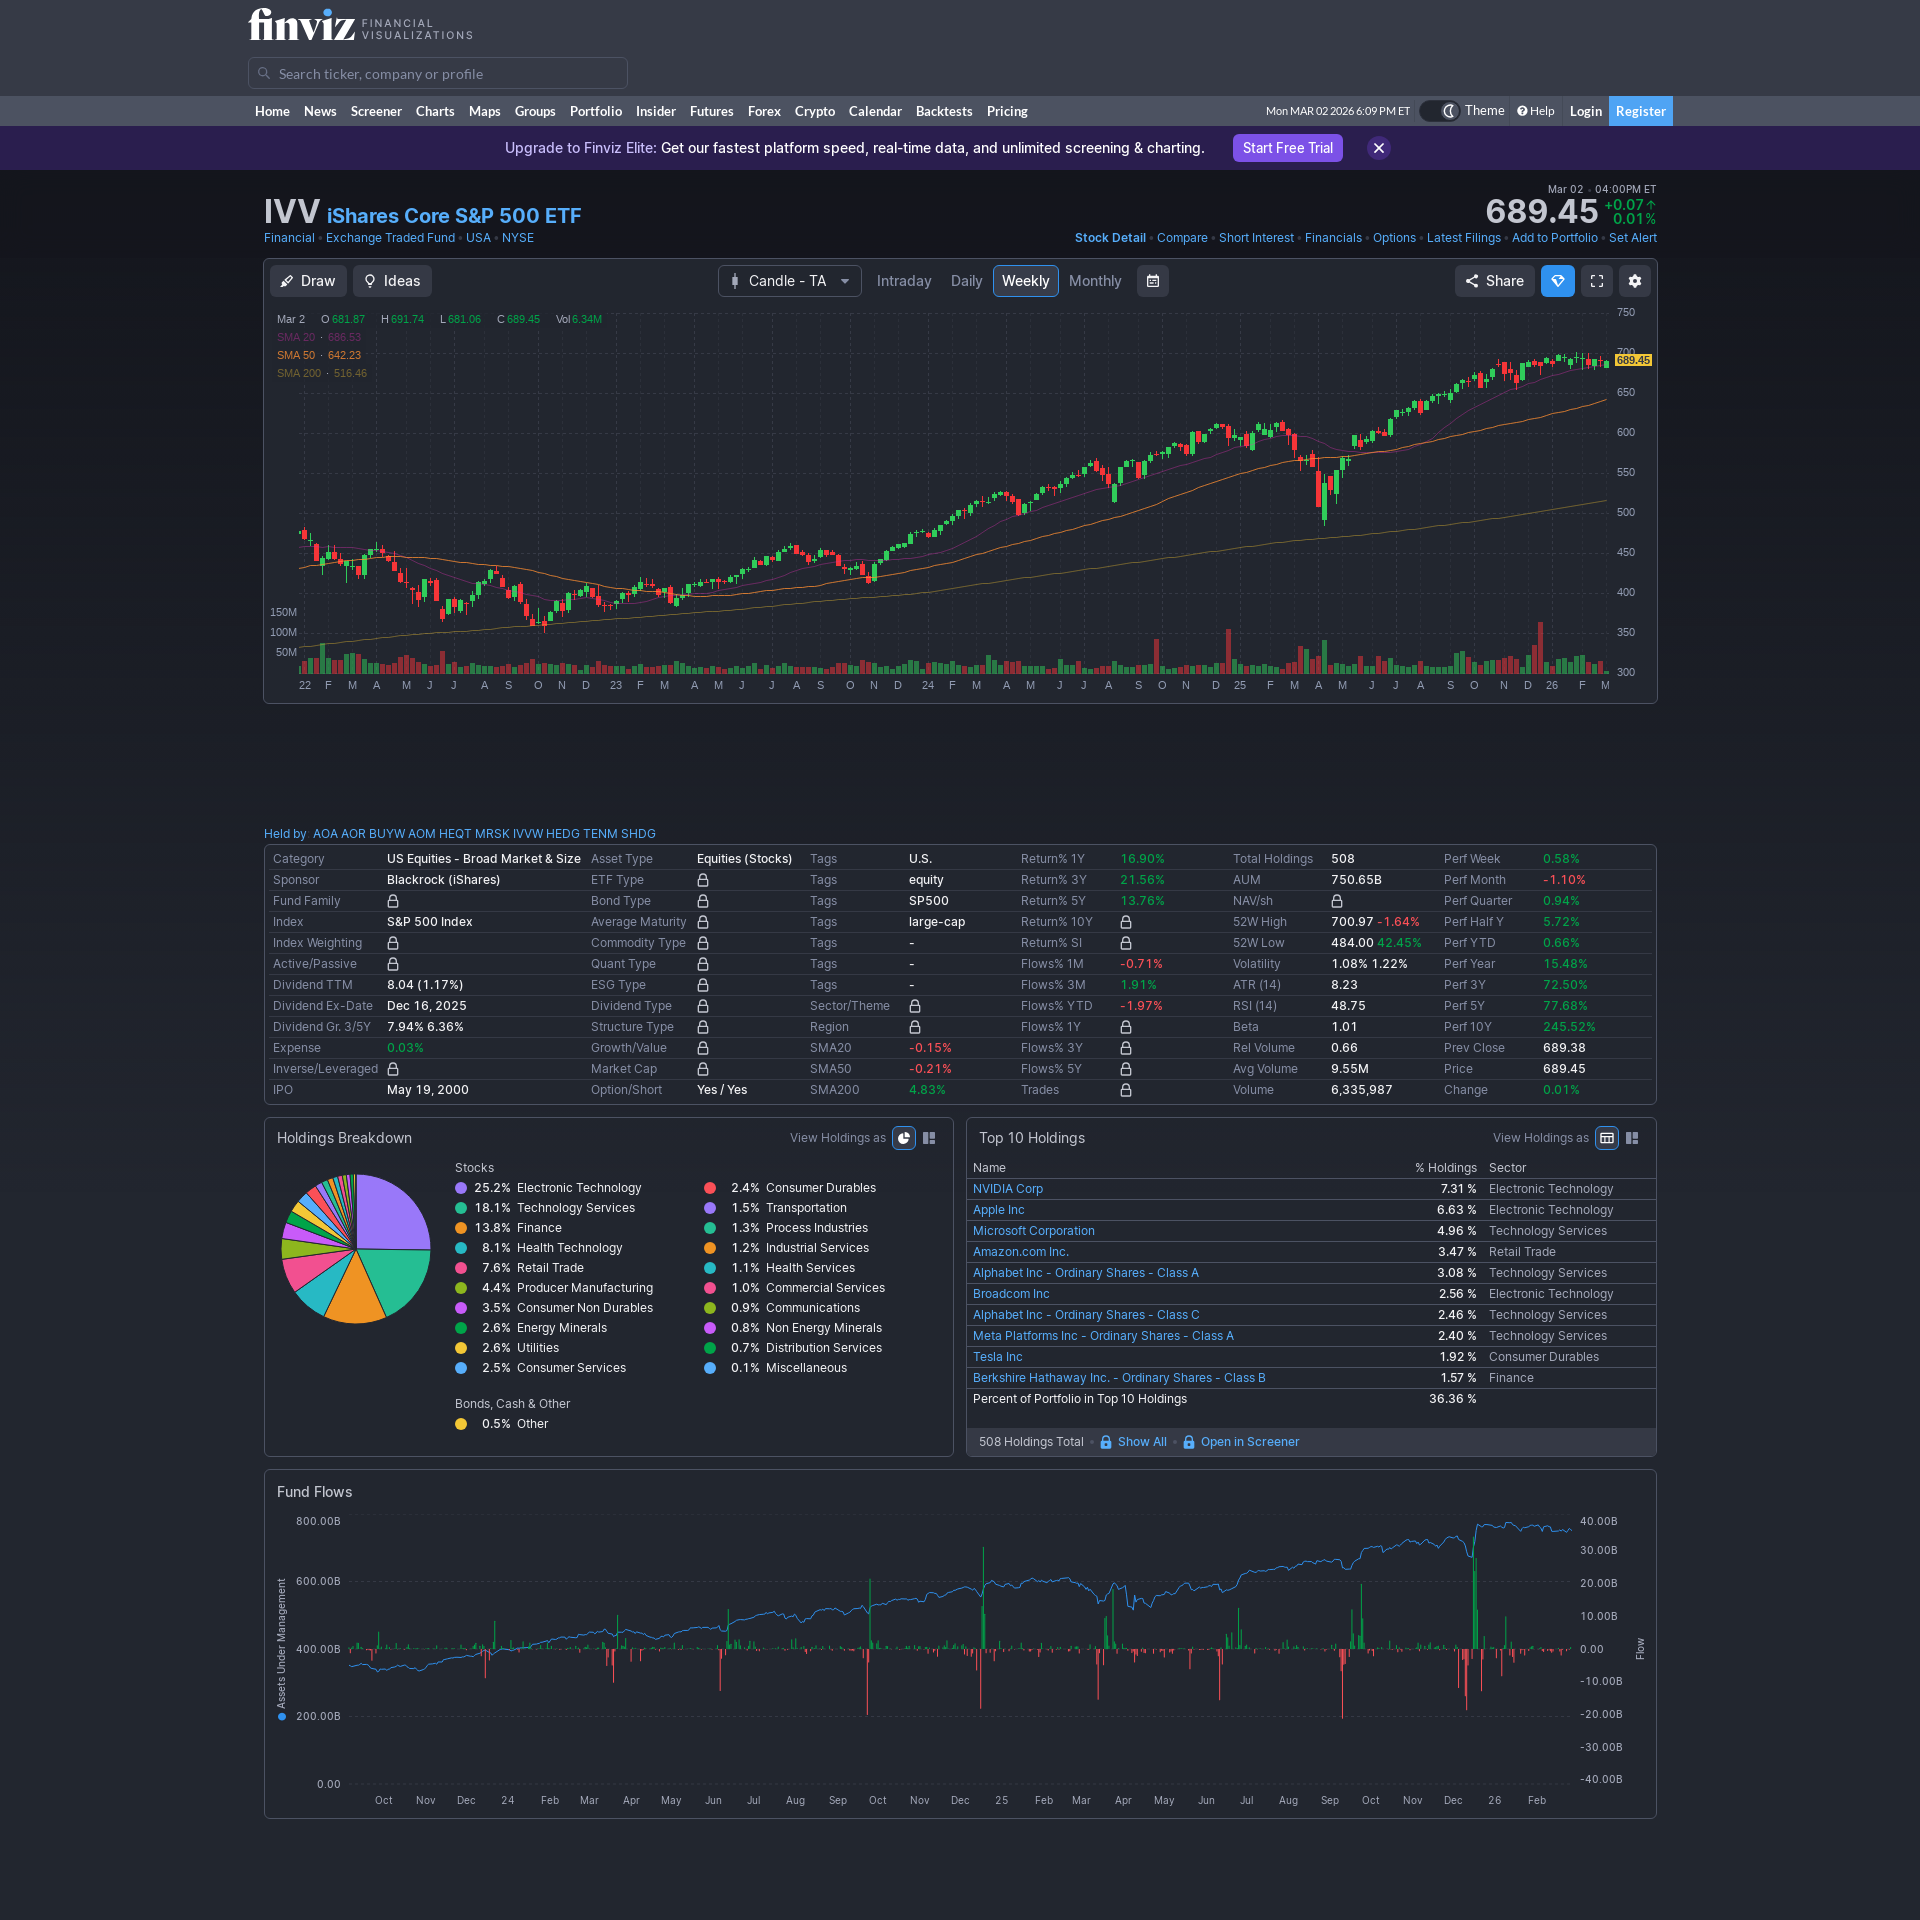

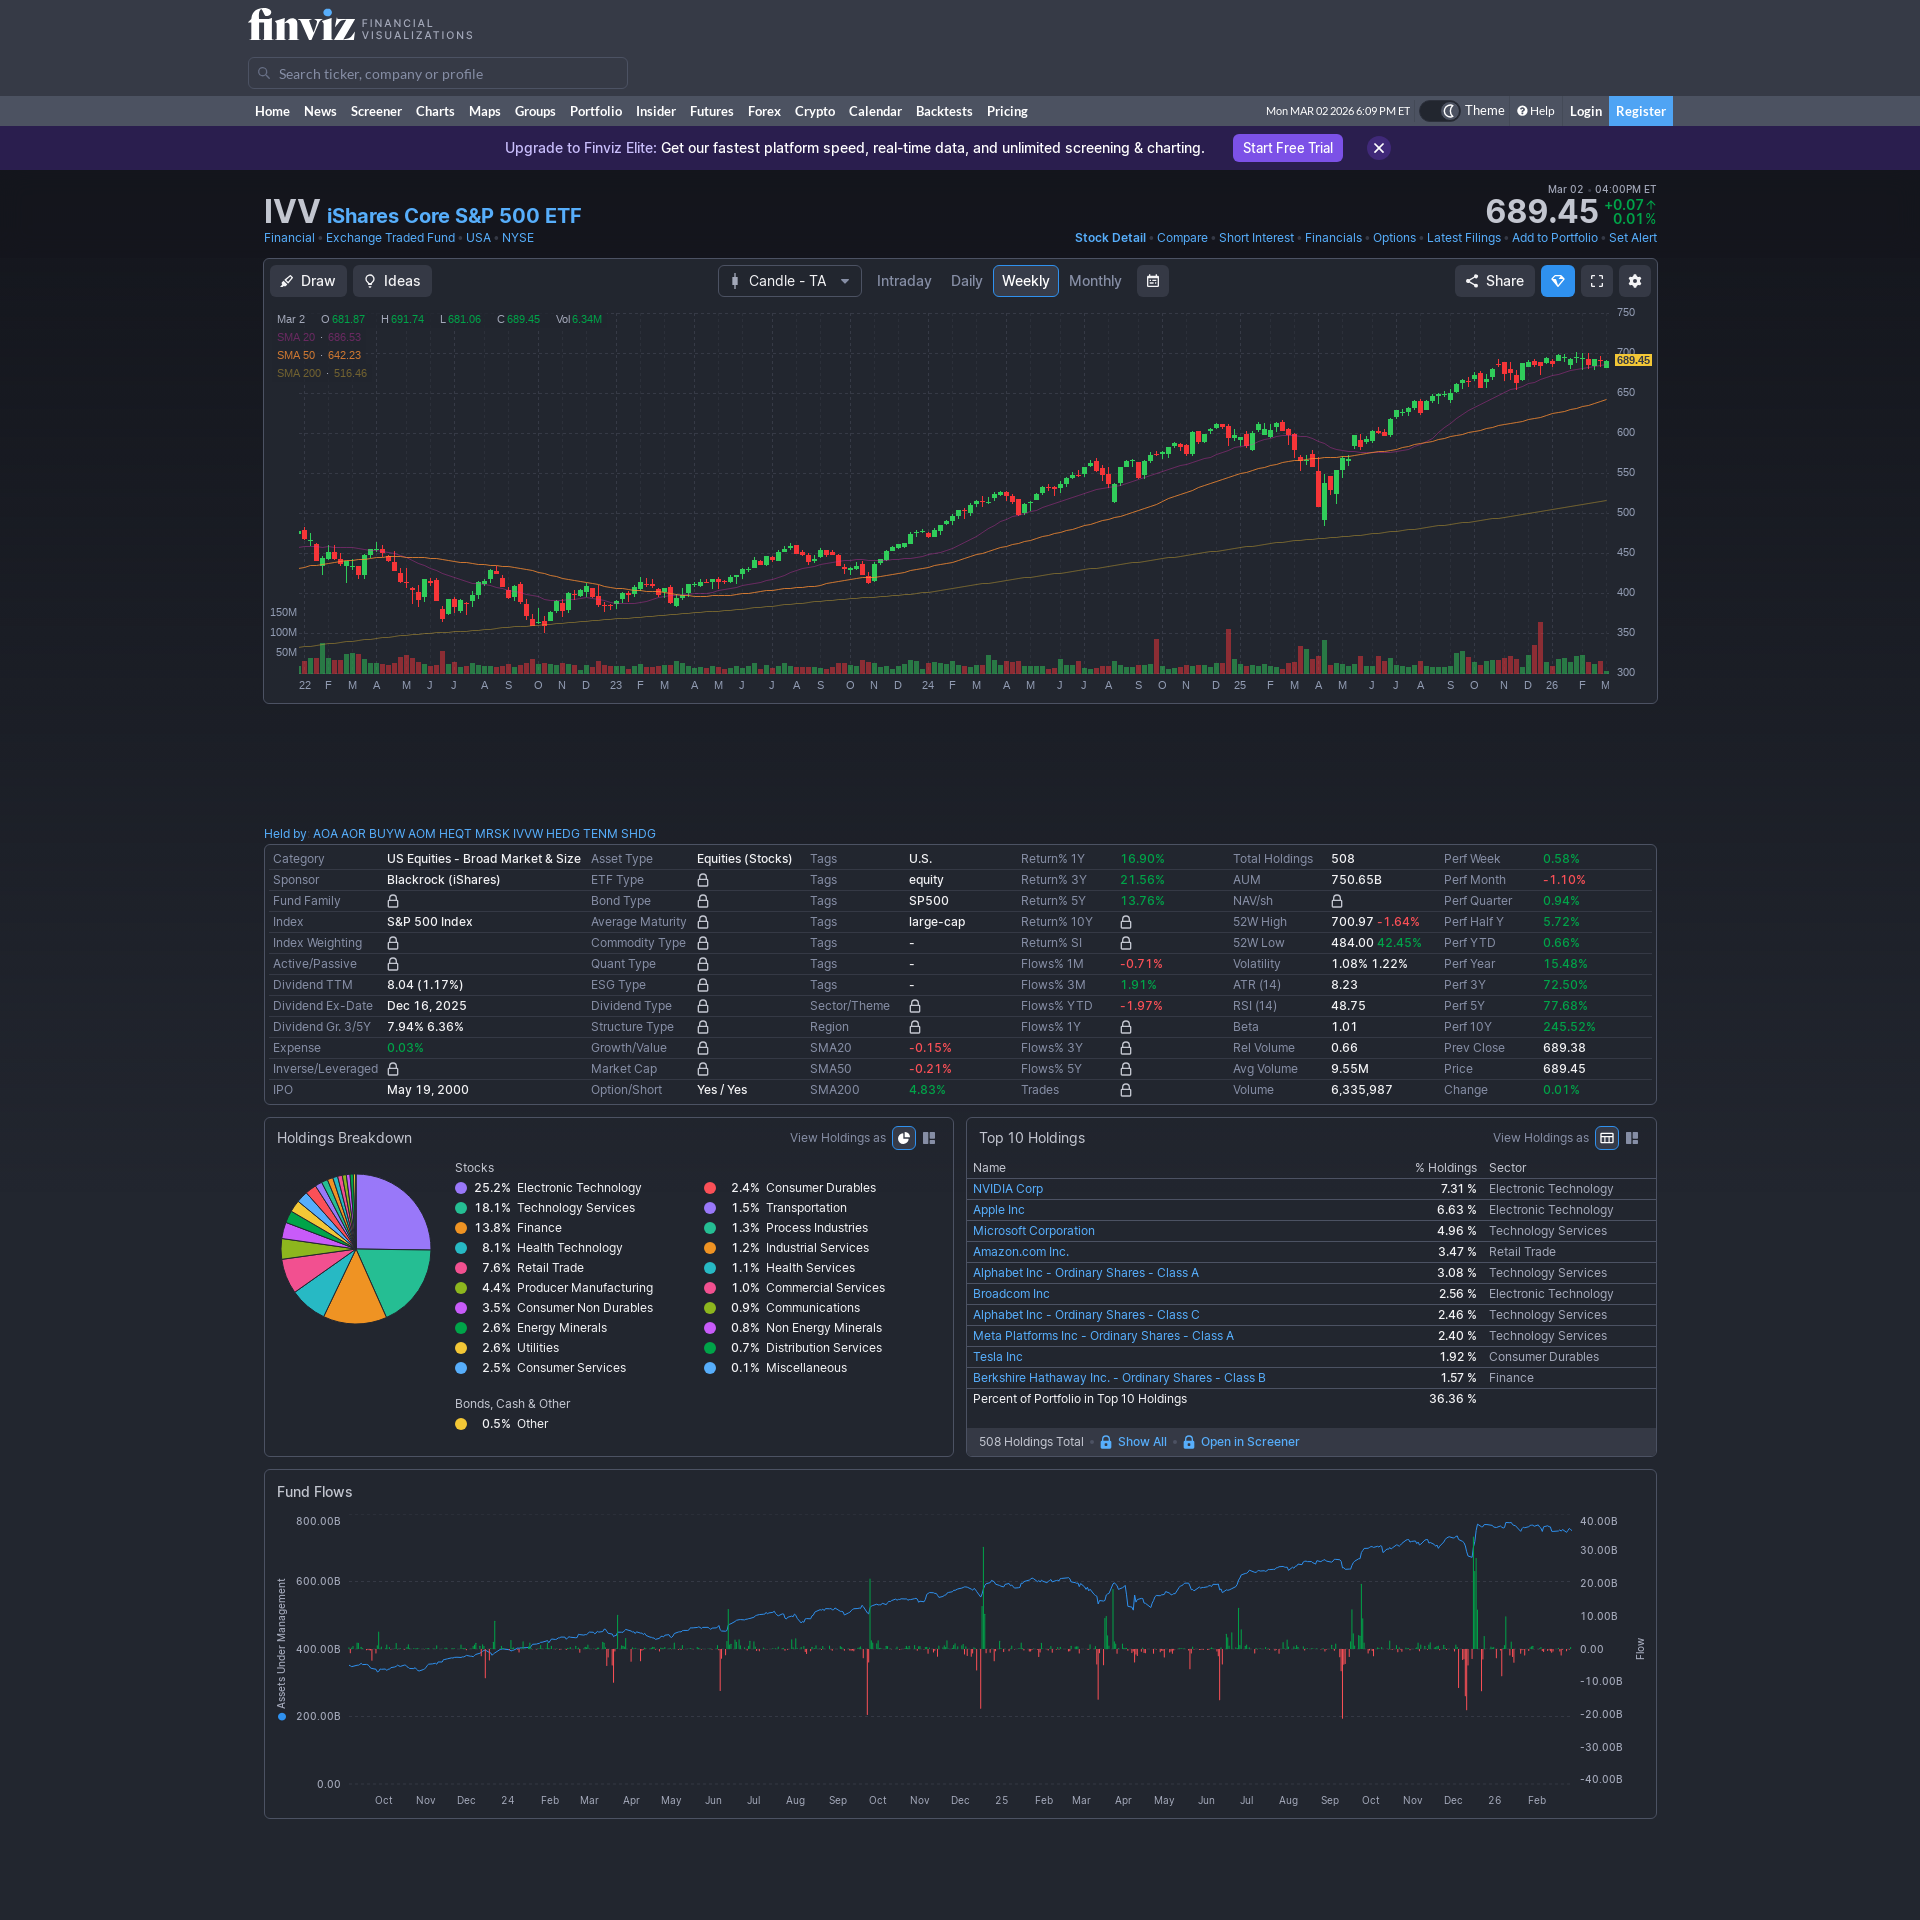